Navigates to OrangeHRM demo login page and clicks on the OrangeHRM, Inc footer link, which opens a new window/tab

Starting URL: https://opensource-demo.orangehrmlive.com/web/index.php/auth/login

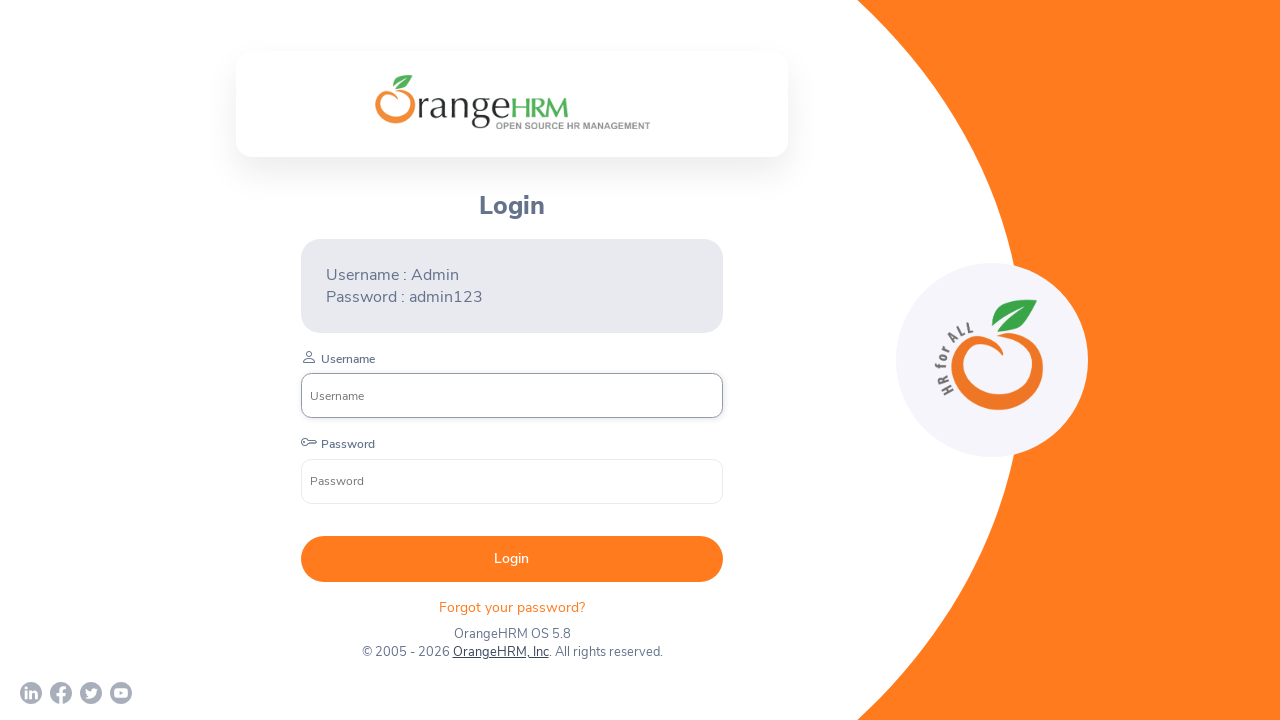

Waited for page to load with networkidle state
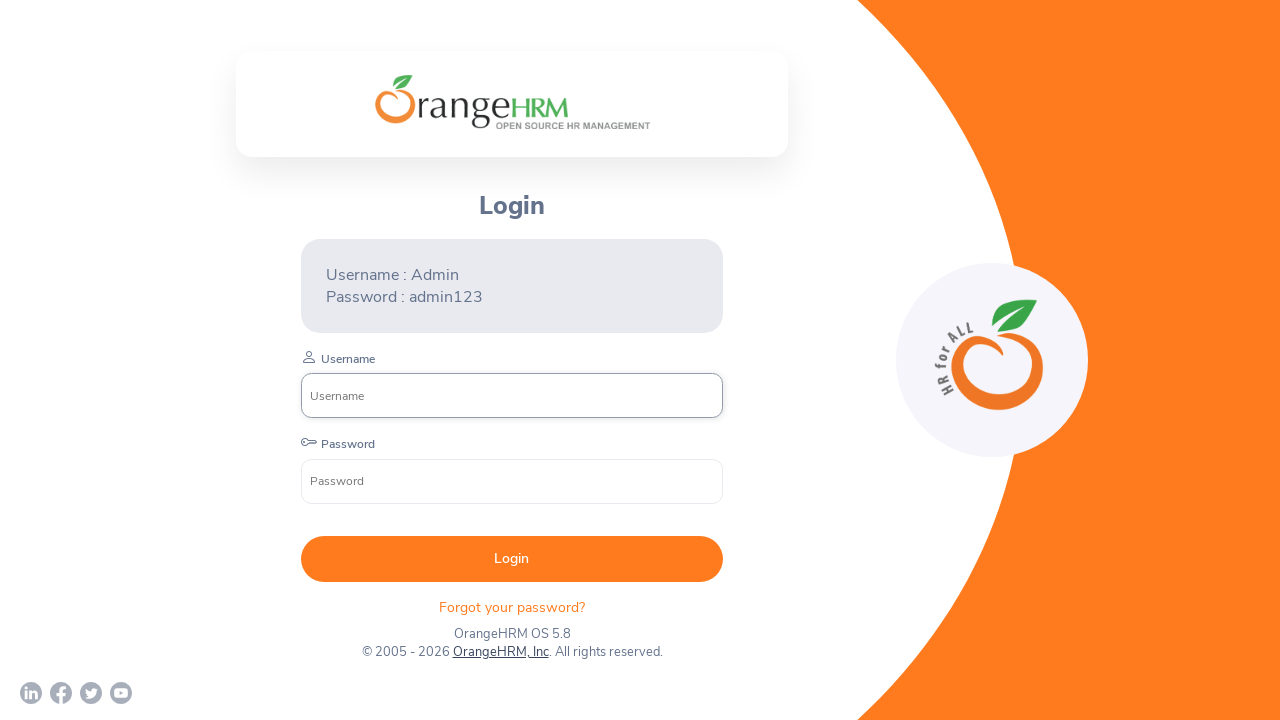

Clicked on OrangeHRM, Inc footer link at (500, 652) on xpath=//a[normalize-space()='OrangeHRM, Inc']
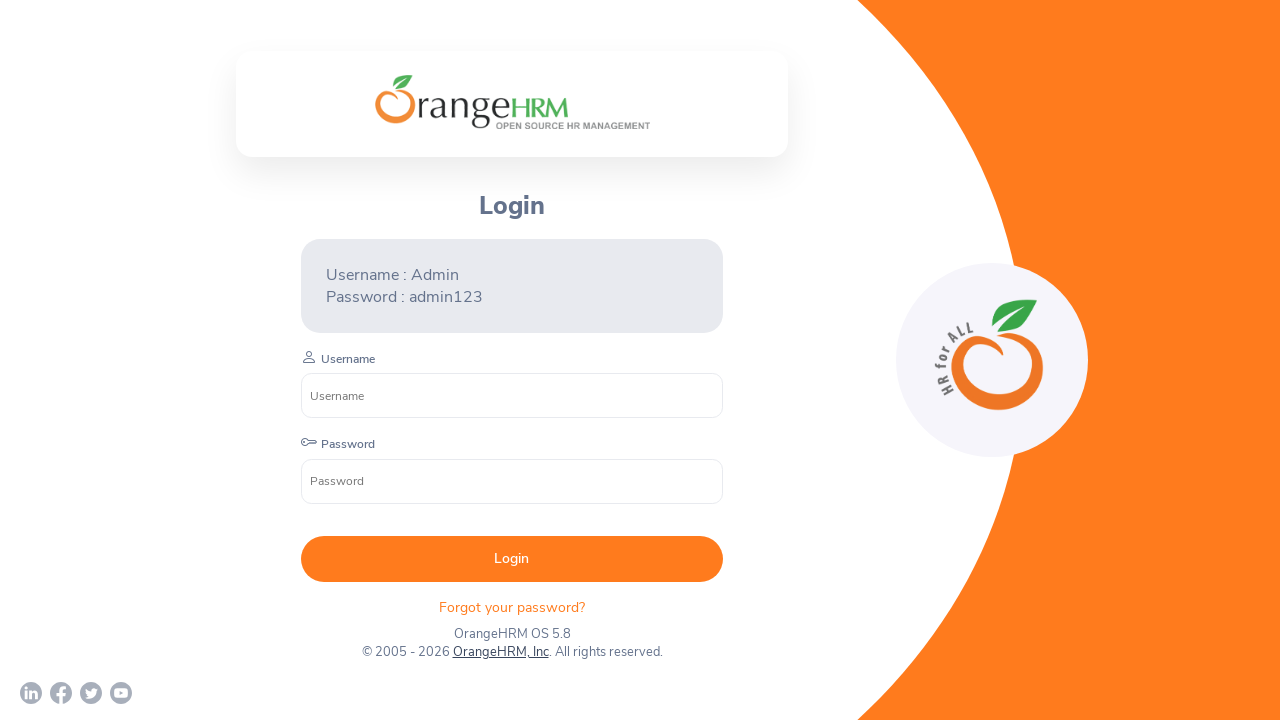

Waited 2 seconds for new window/tab to open
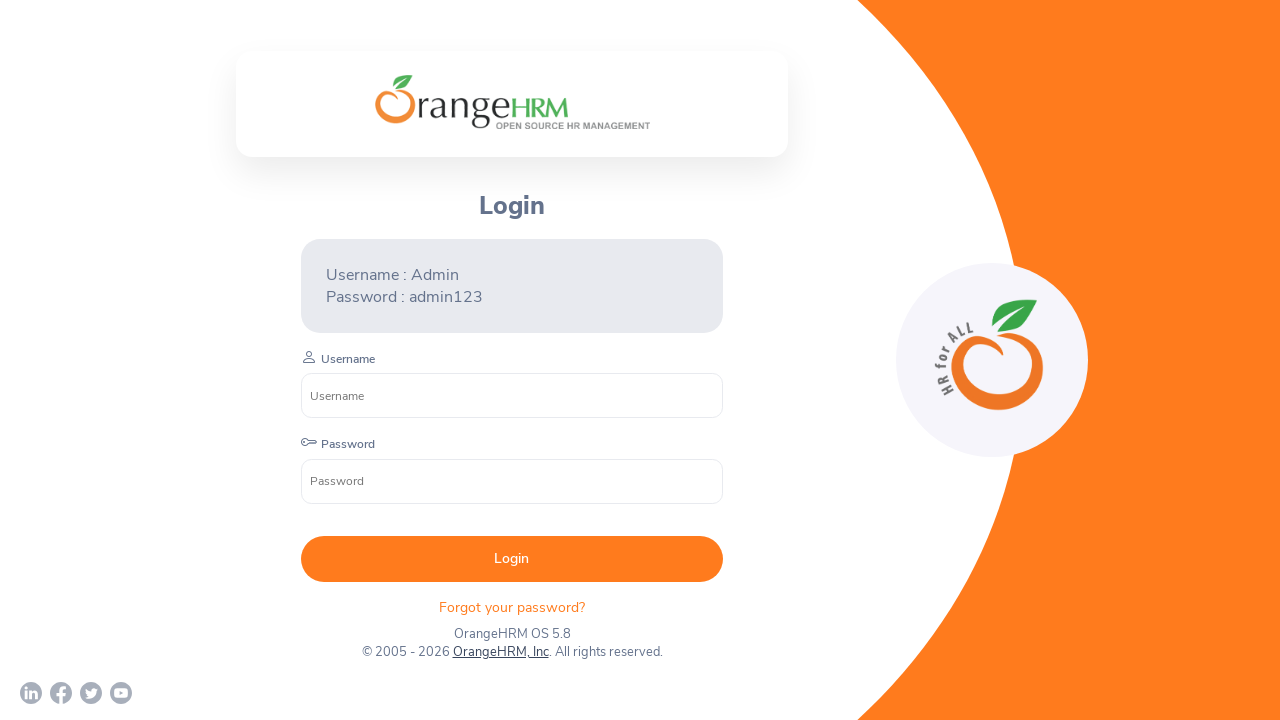

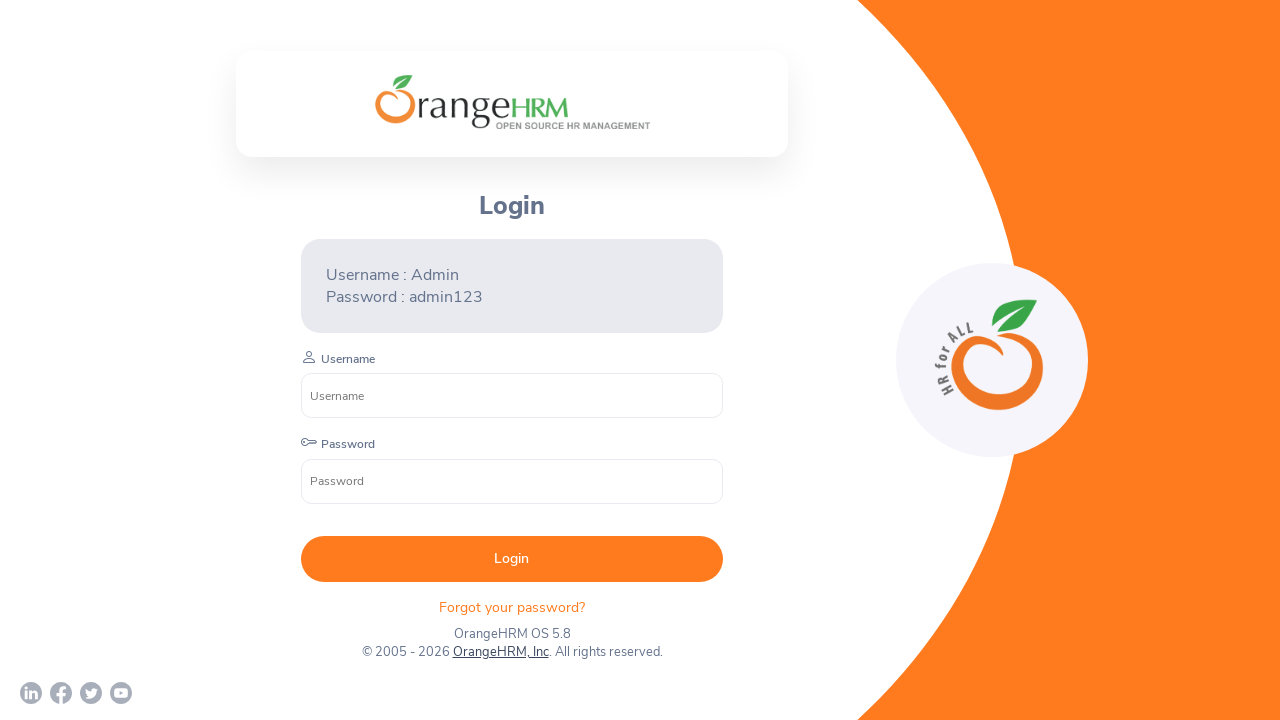